Tests various alert types including instant alerts, timed alerts, confirm boxes, and prompt dialogs with text input on demoqa.com.

Starting URL: https://demoqa.com

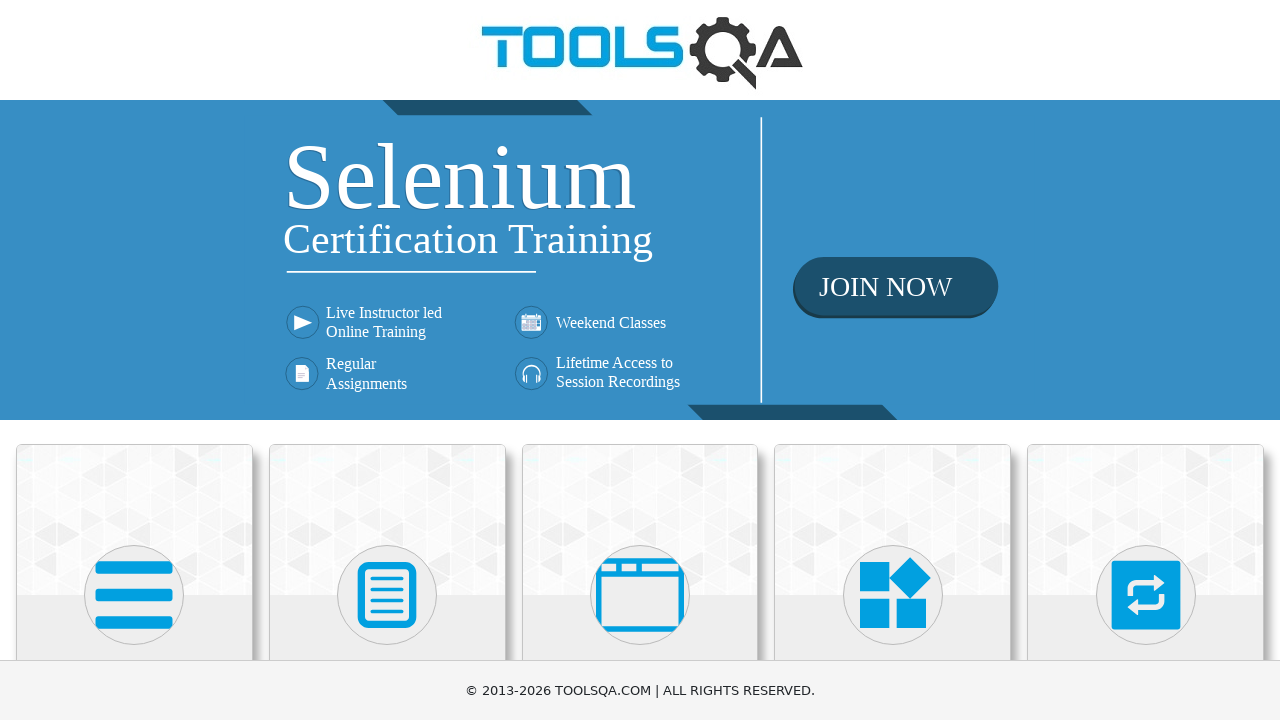

Clicked on 'Alerts, Frame & Windows' section at (640, 360) on text=Alerts, Frame & Windows
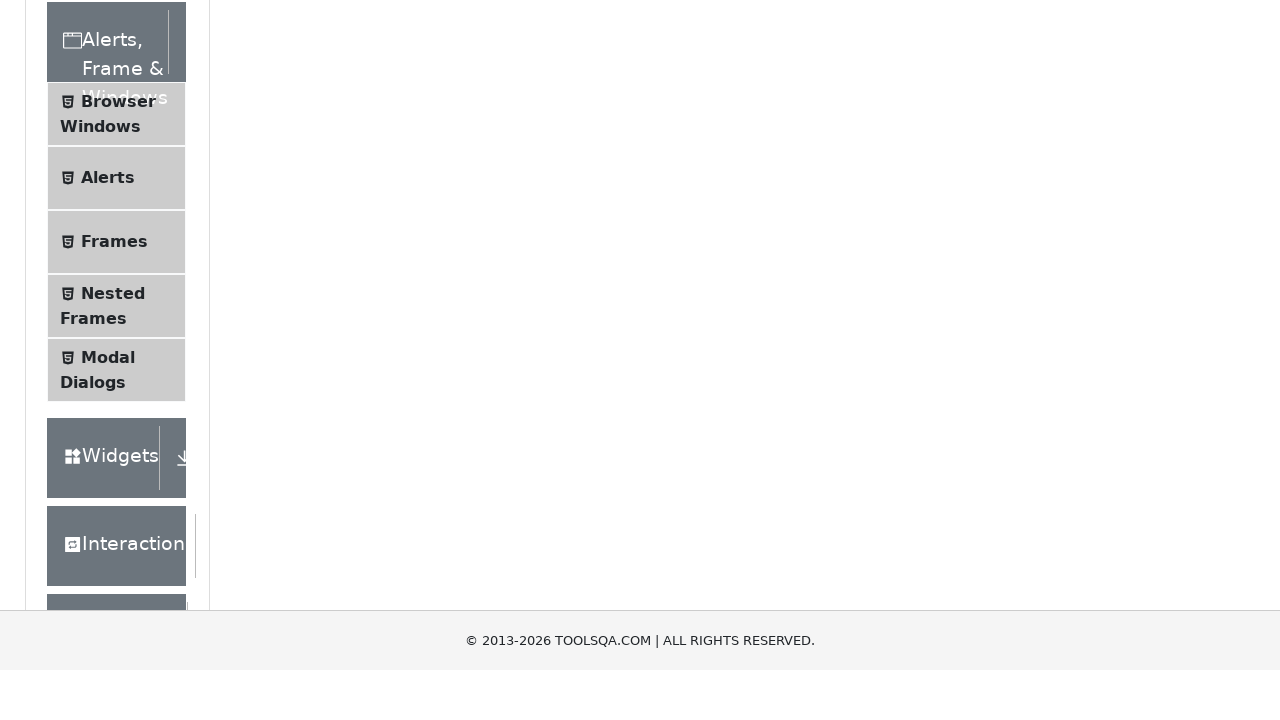

Clicked on Alerts menu item at (116, 501) on li:has-text('Alerts'):not(:has-text('Frame'))
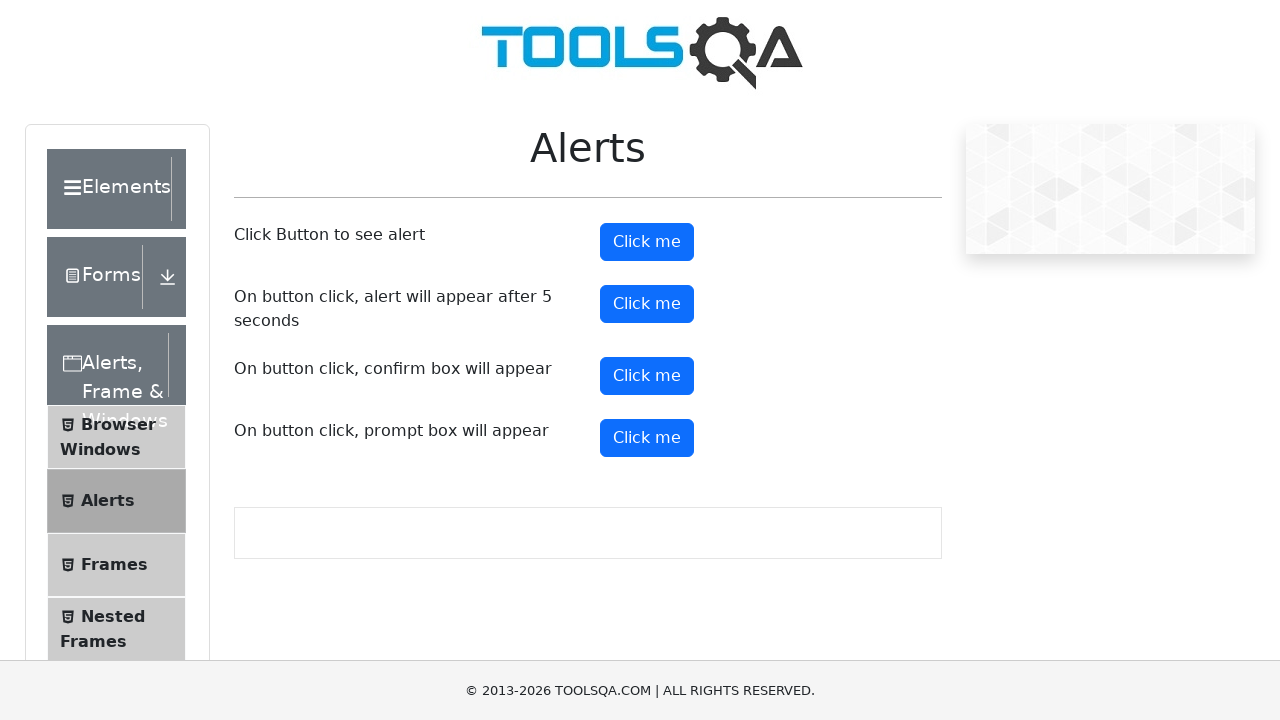

Verified Alerts page title loaded
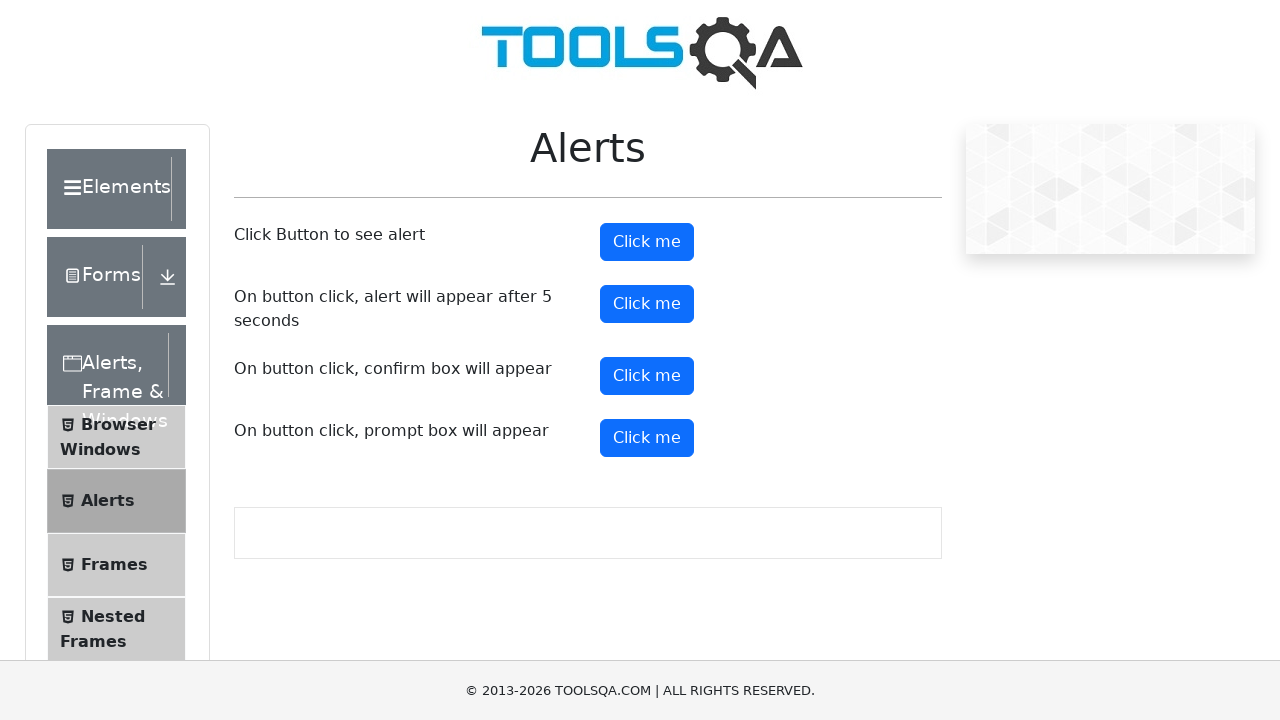

Scrolled down for better visibility
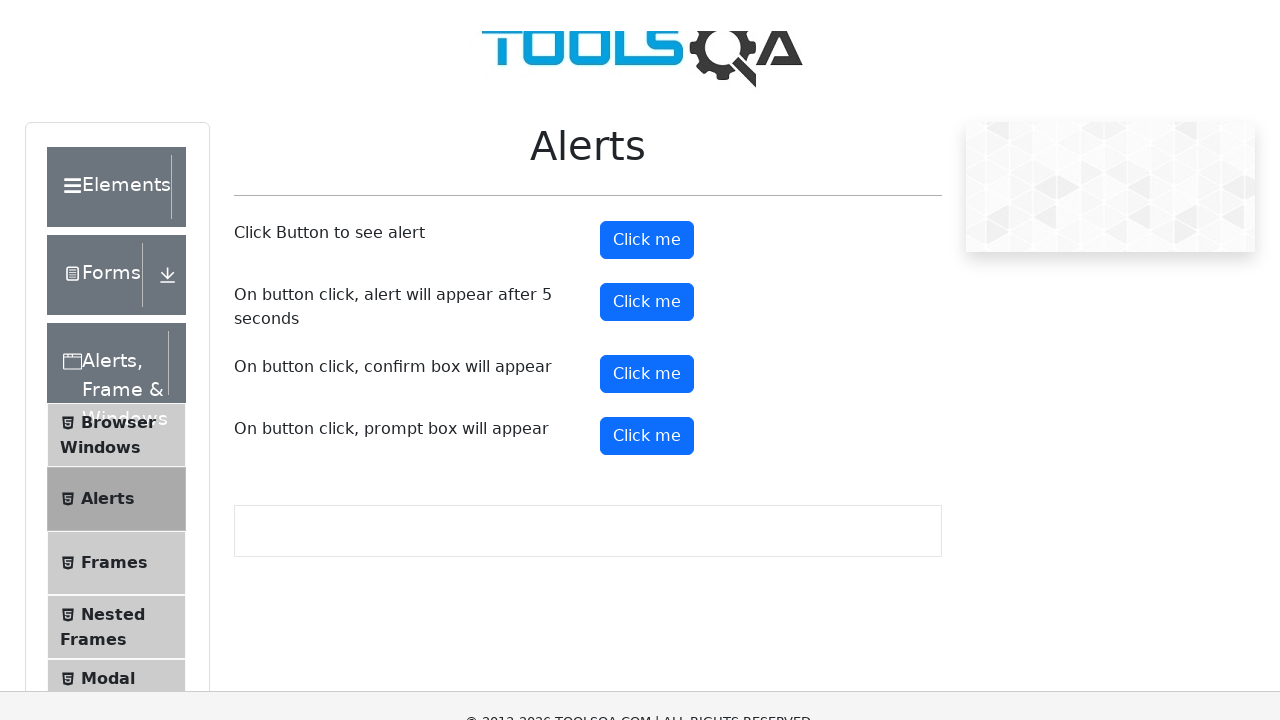

Clicked instant alert button and accepted alert at (647, 19) on #alertButton
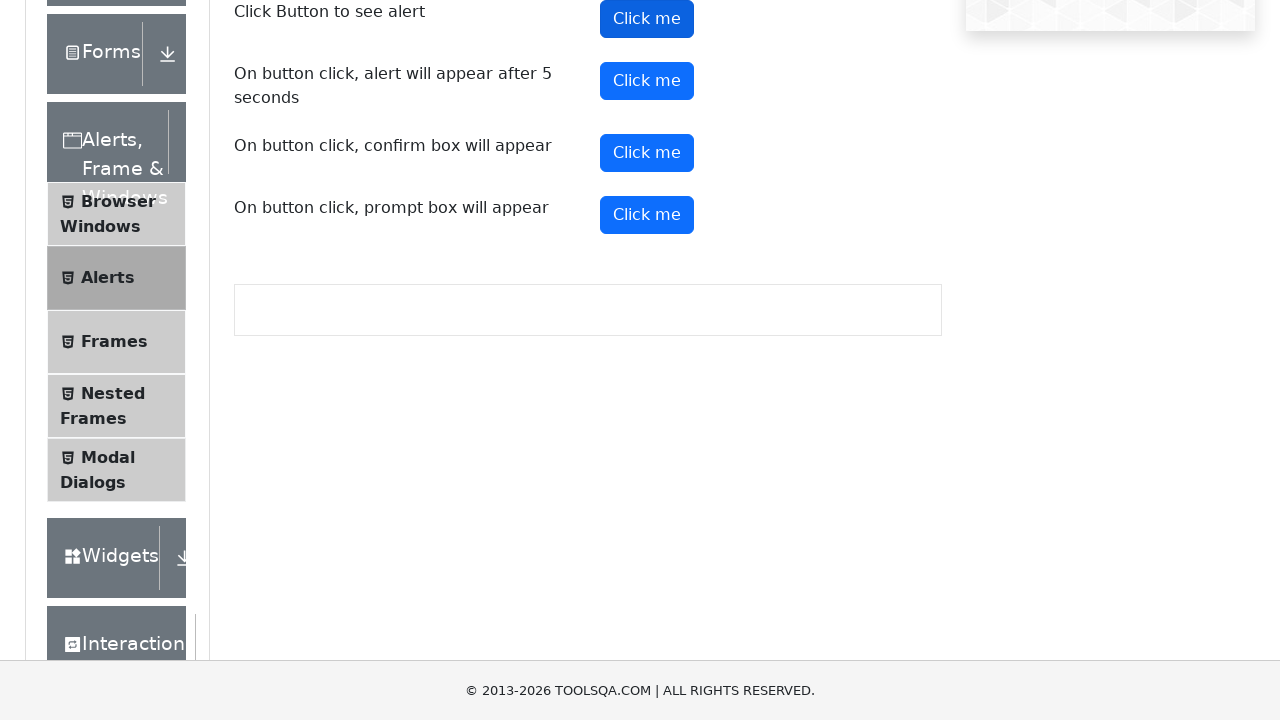

Waited 500ms after instant alert
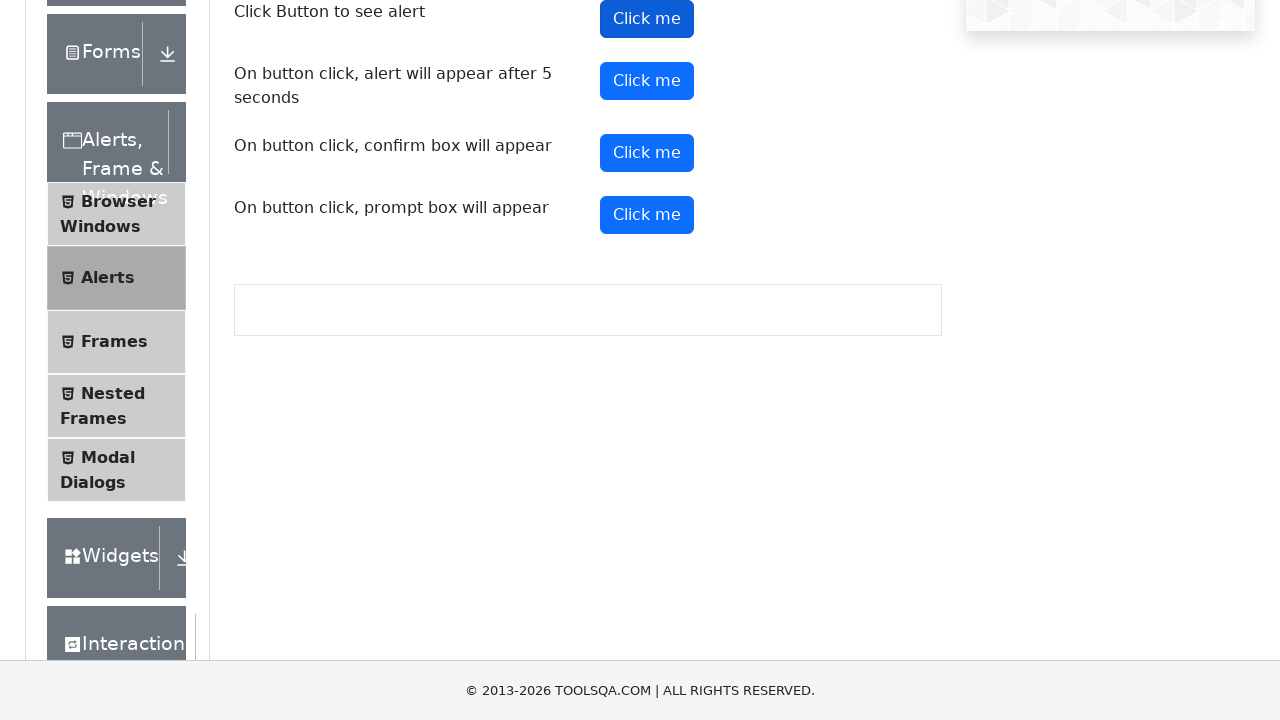

Clicked 5 second timed alert button at (647, 81) on #timerAlertButton
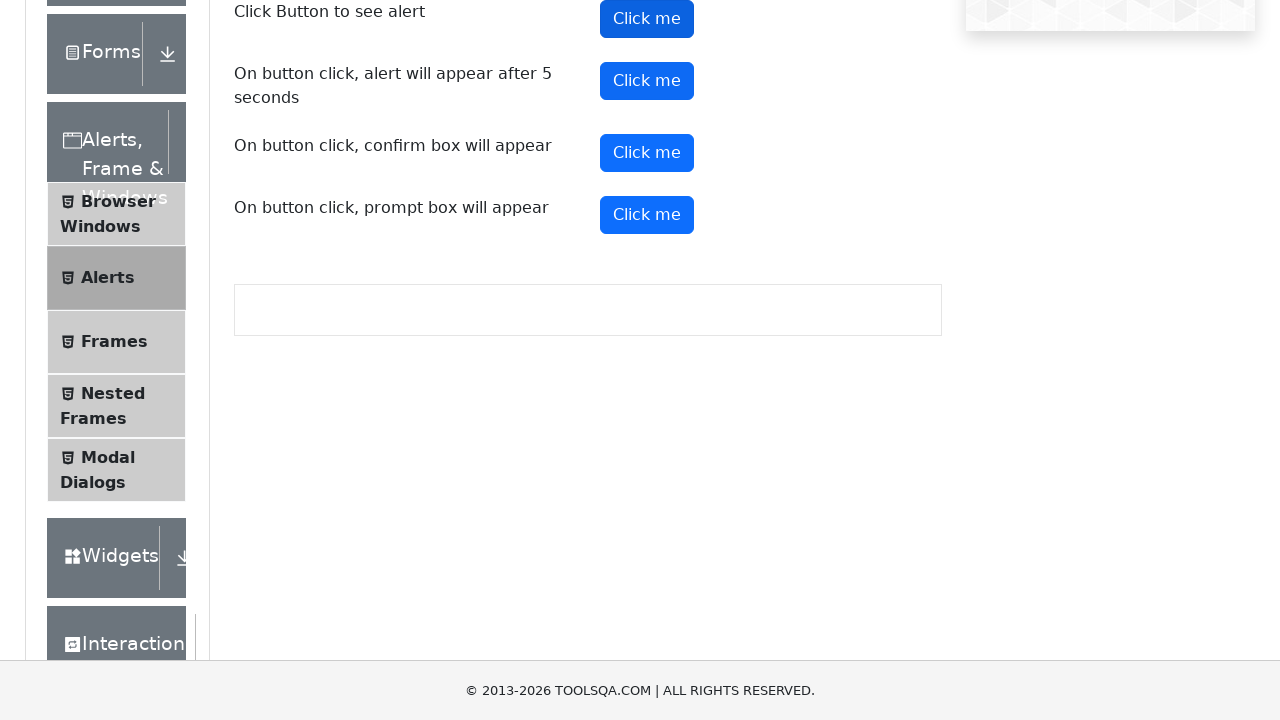

Waited 6 seconds for timed alert to appear and auto-accepted
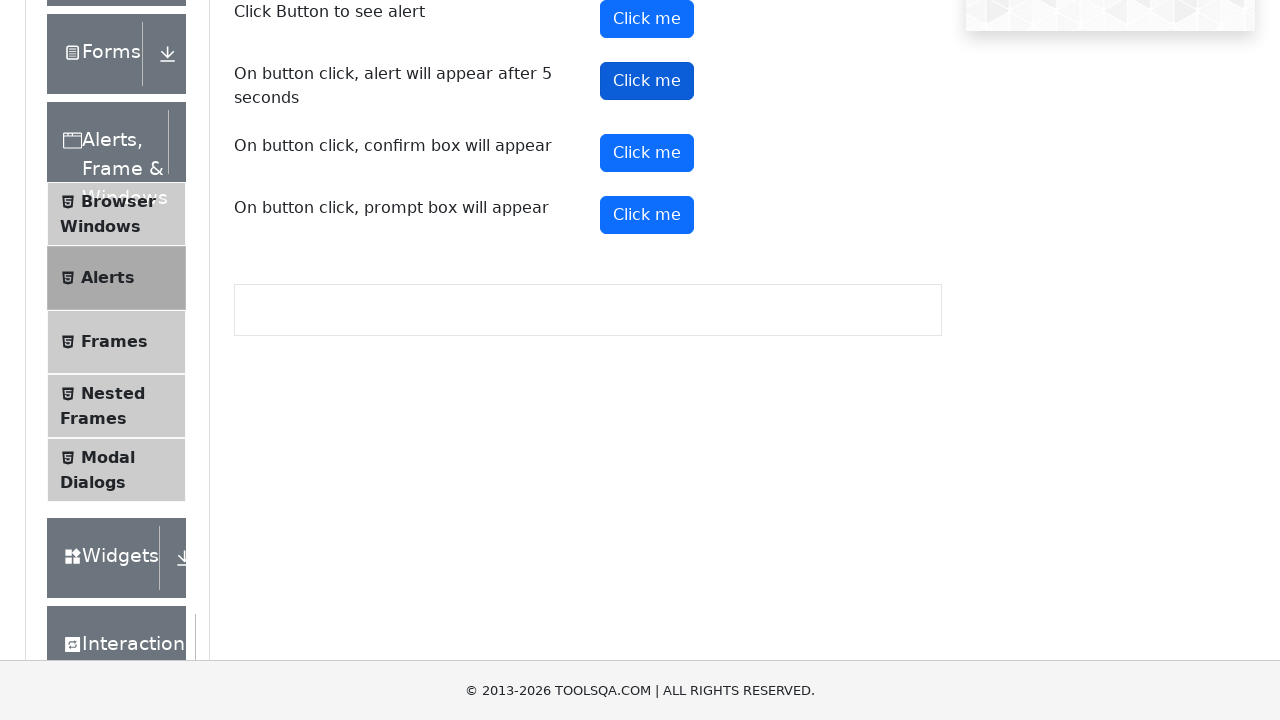

Clicked confirm box button at (647, 153) on #confirmButton
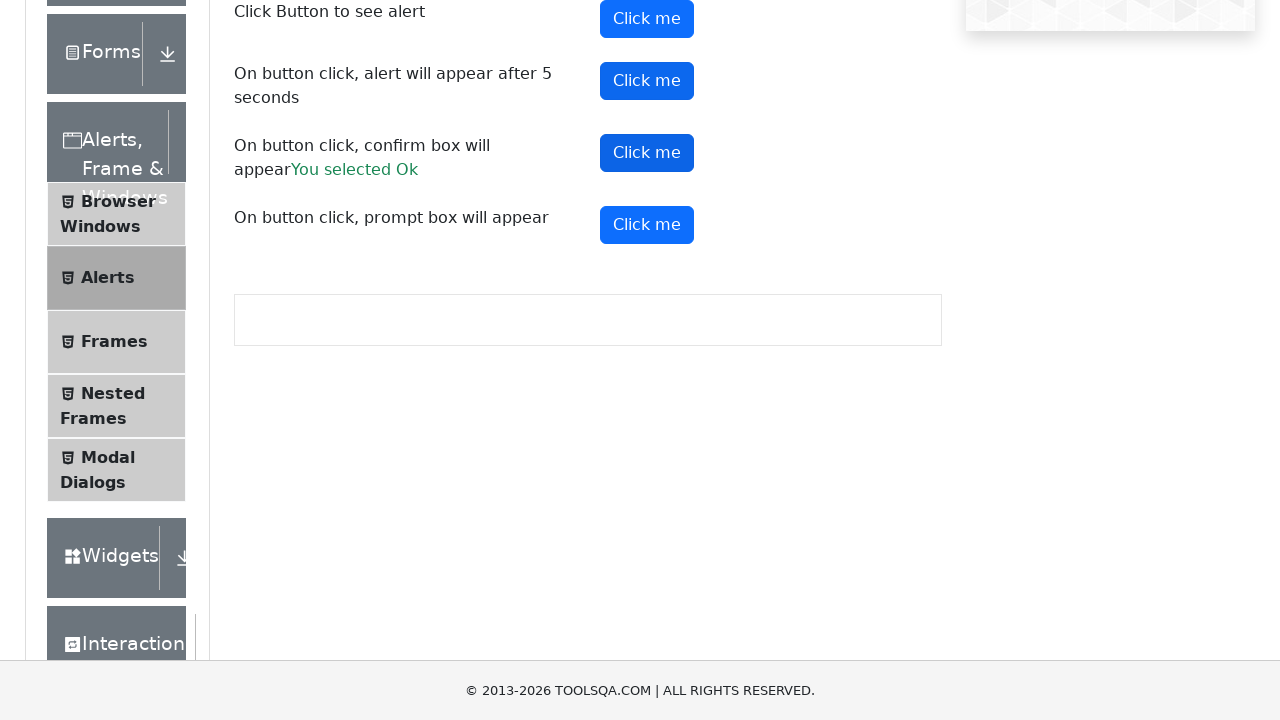

Waited 500ms after confirm dialog
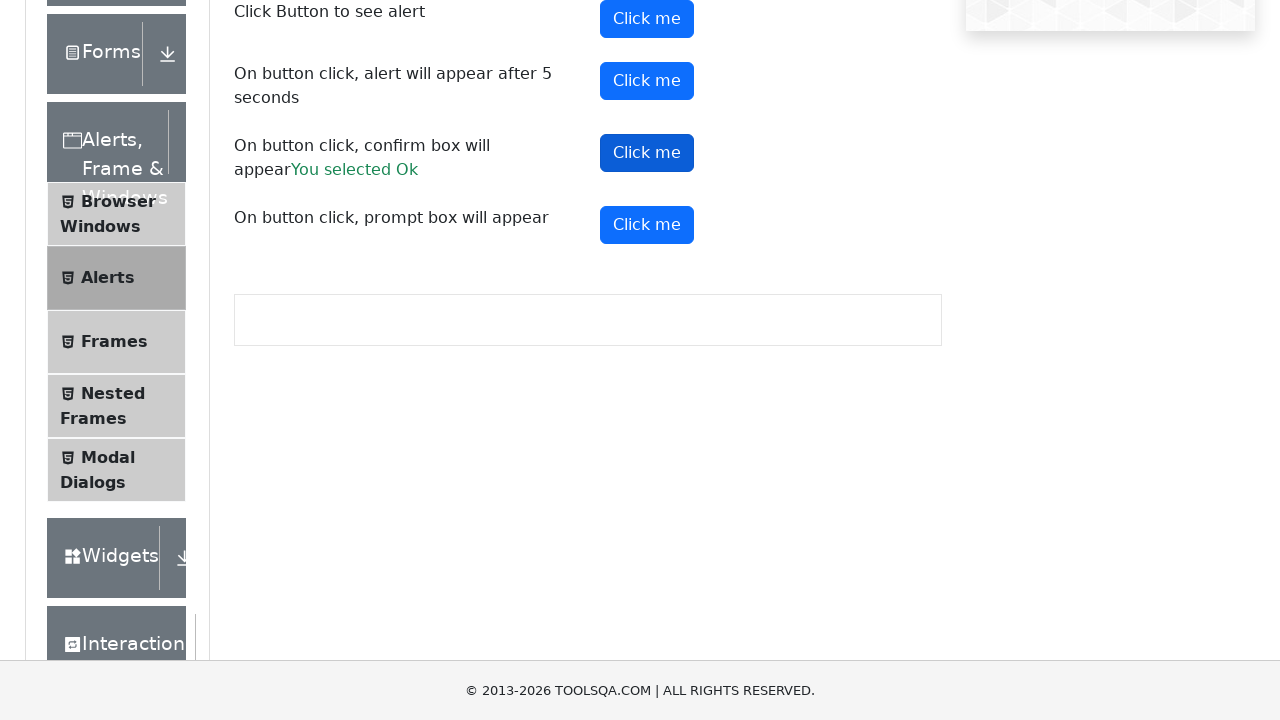

Verified 'Ok' result message displayed
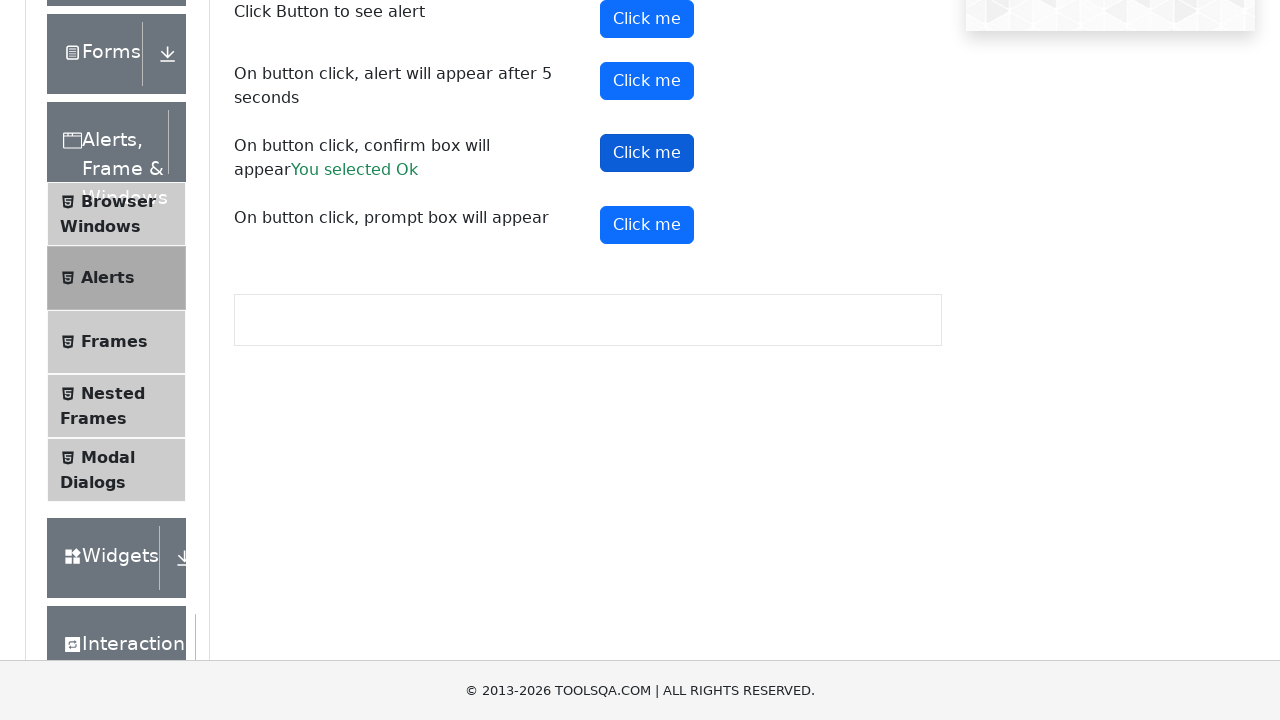

Set up confirm dialog dismiss handler
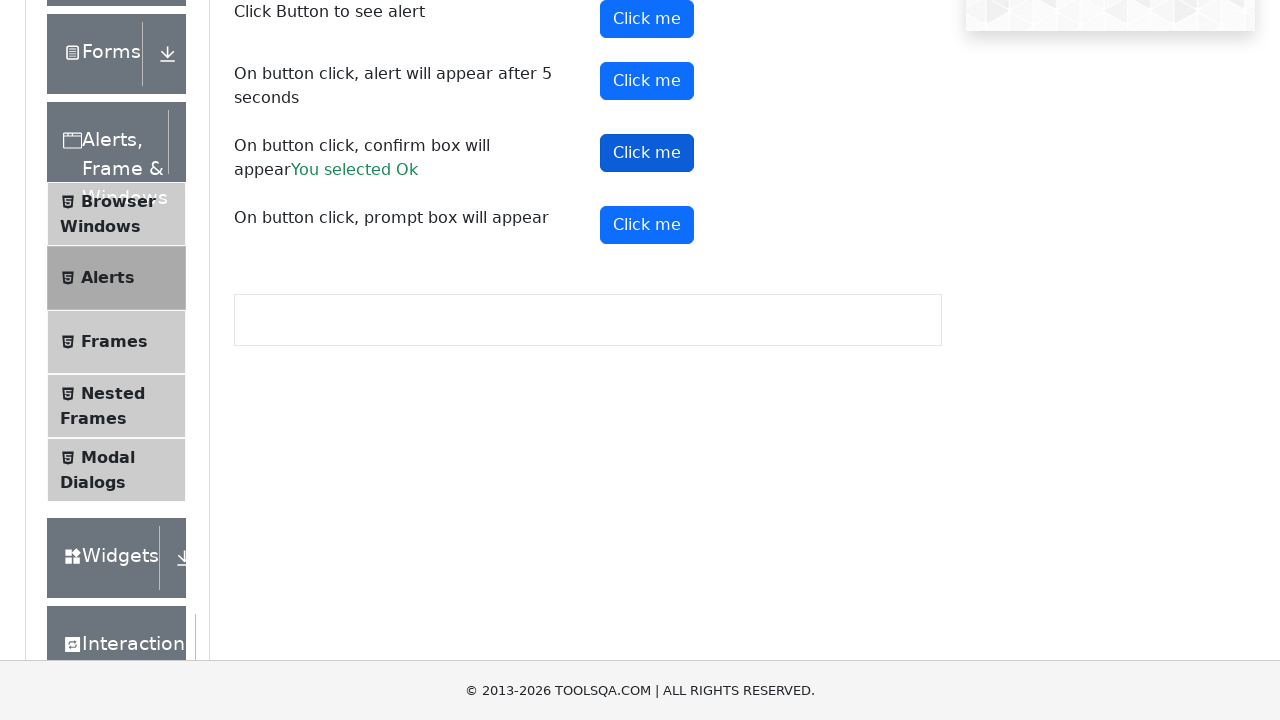

Clicked confirm box button again at (647, 153) on #confirmButton
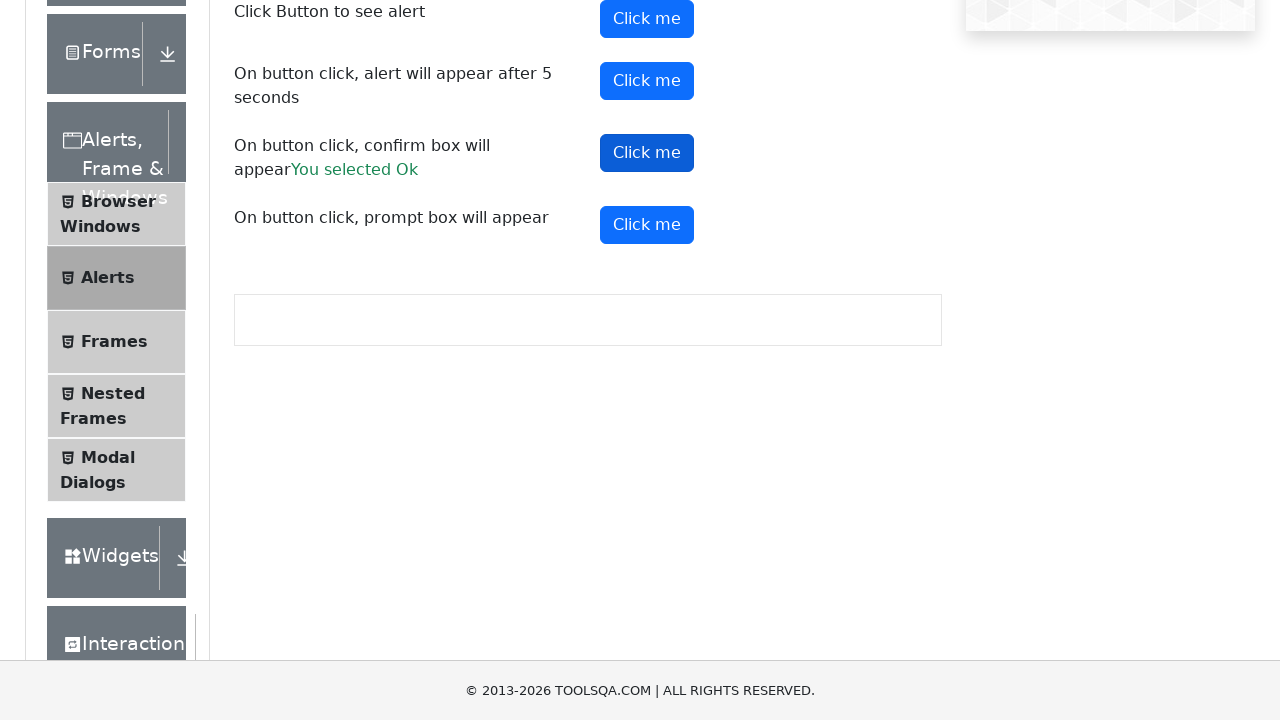

Waited 500ms after second confirm dialog
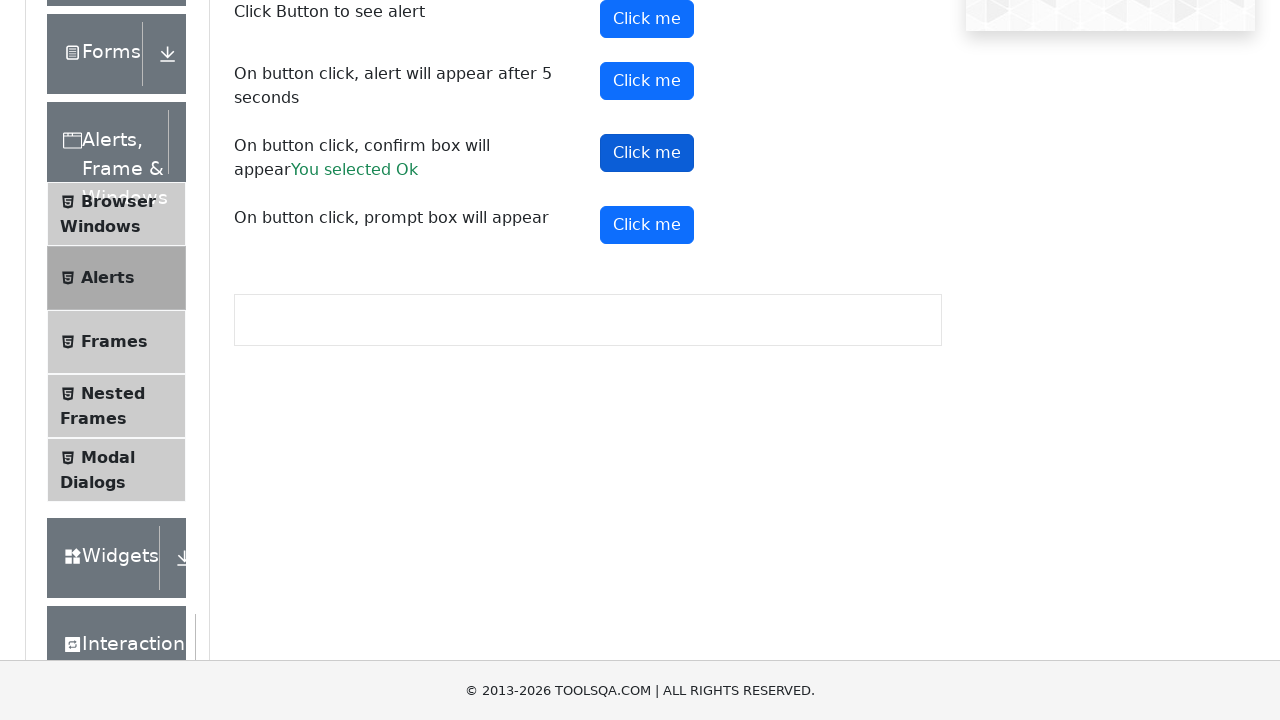

Set prompt dialog text value to 'Test automation message'
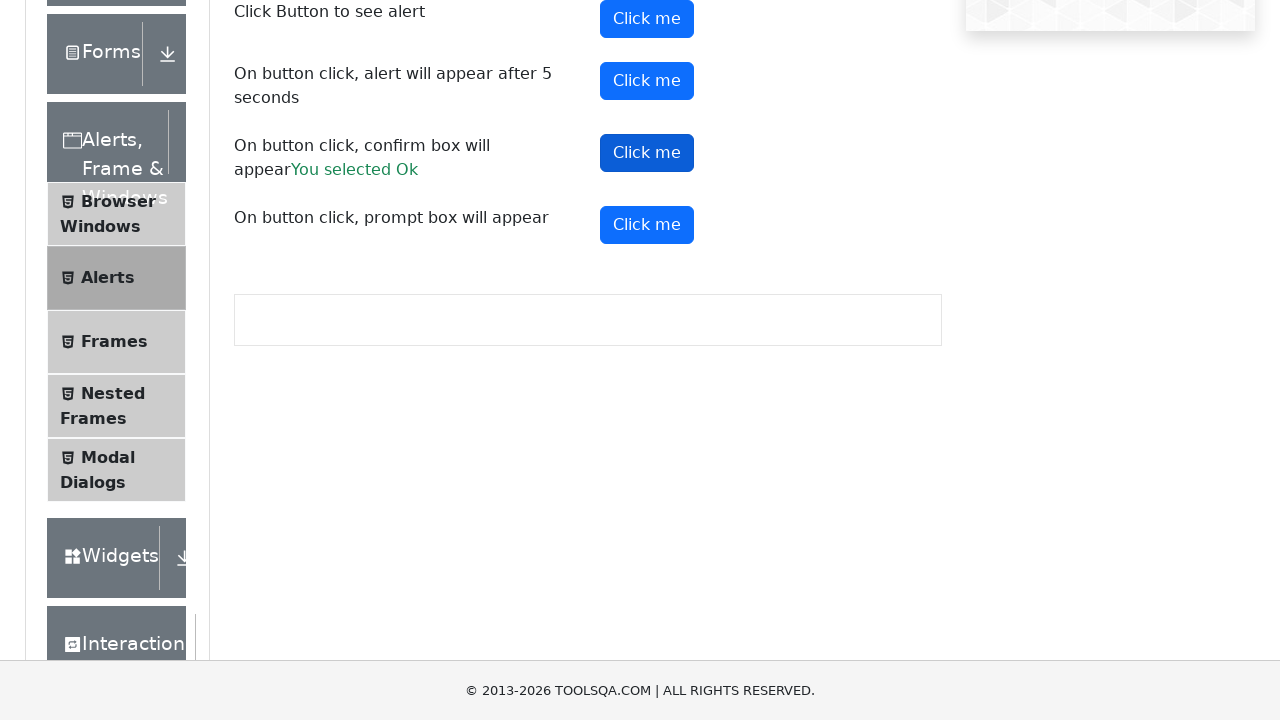

Clicked prompt button to open prompt dialog at (647, 225) on #promtButton
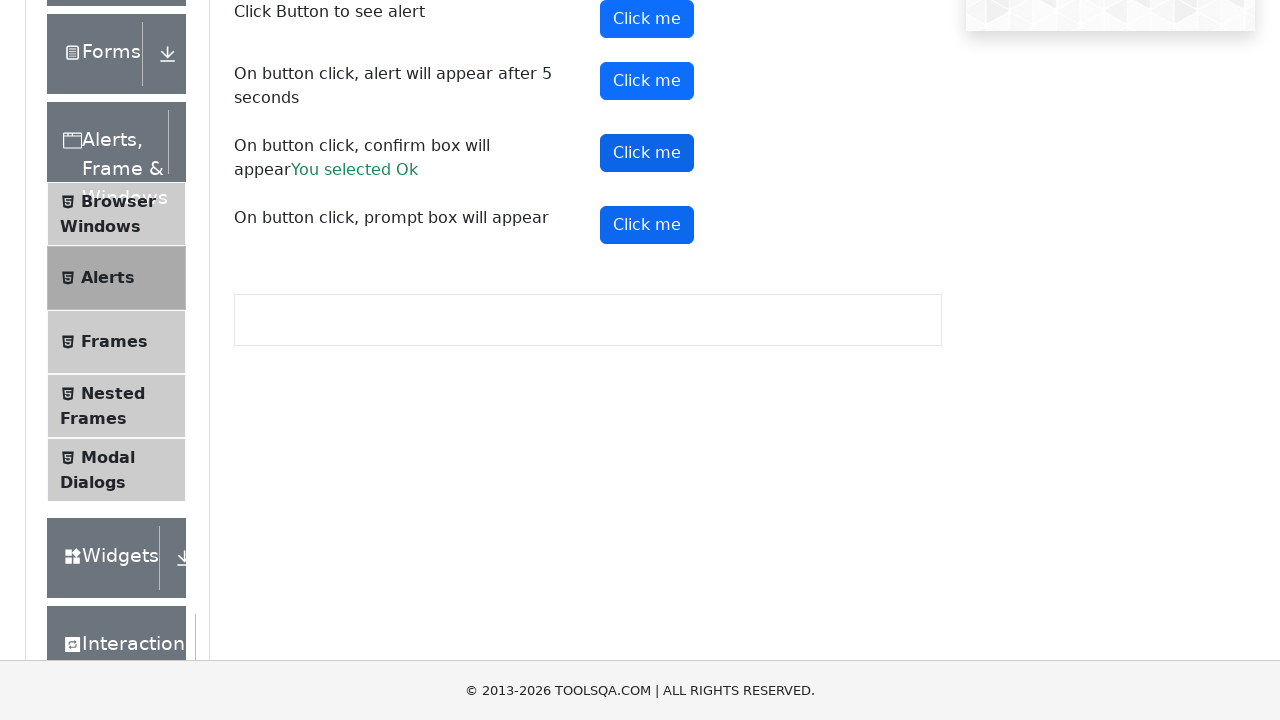

Waited 500ms after prompt dialog interaction
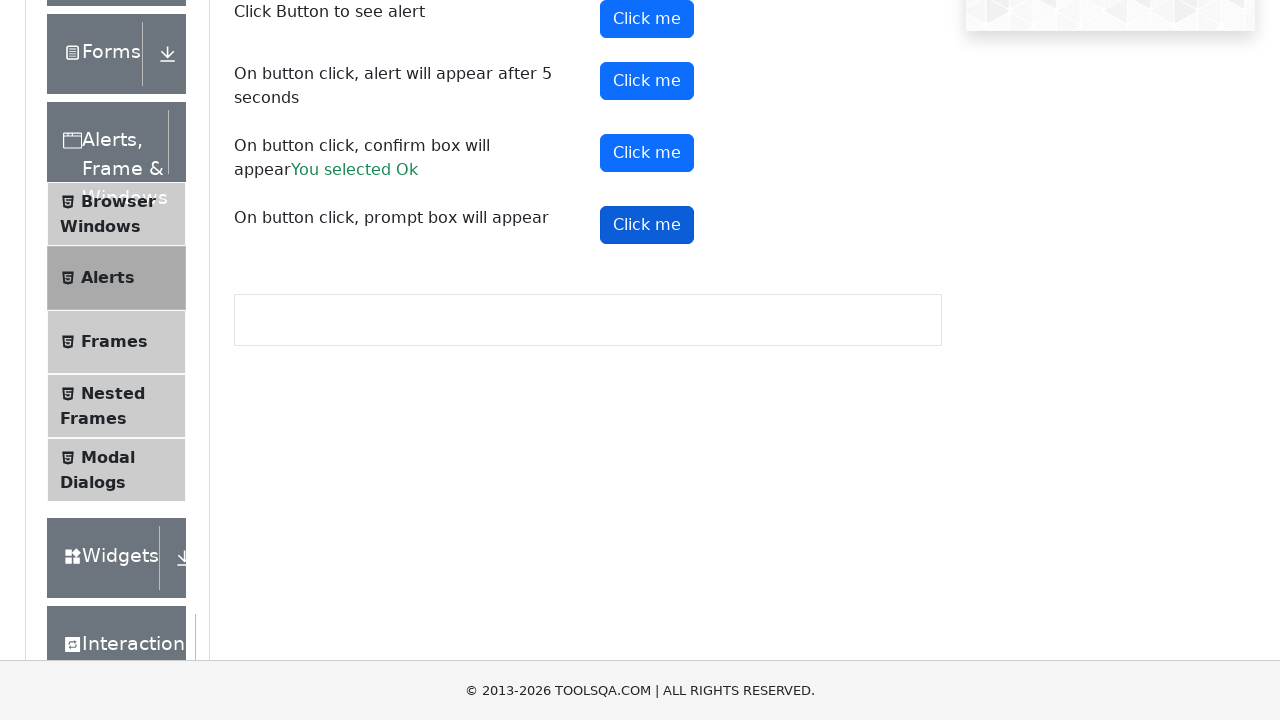

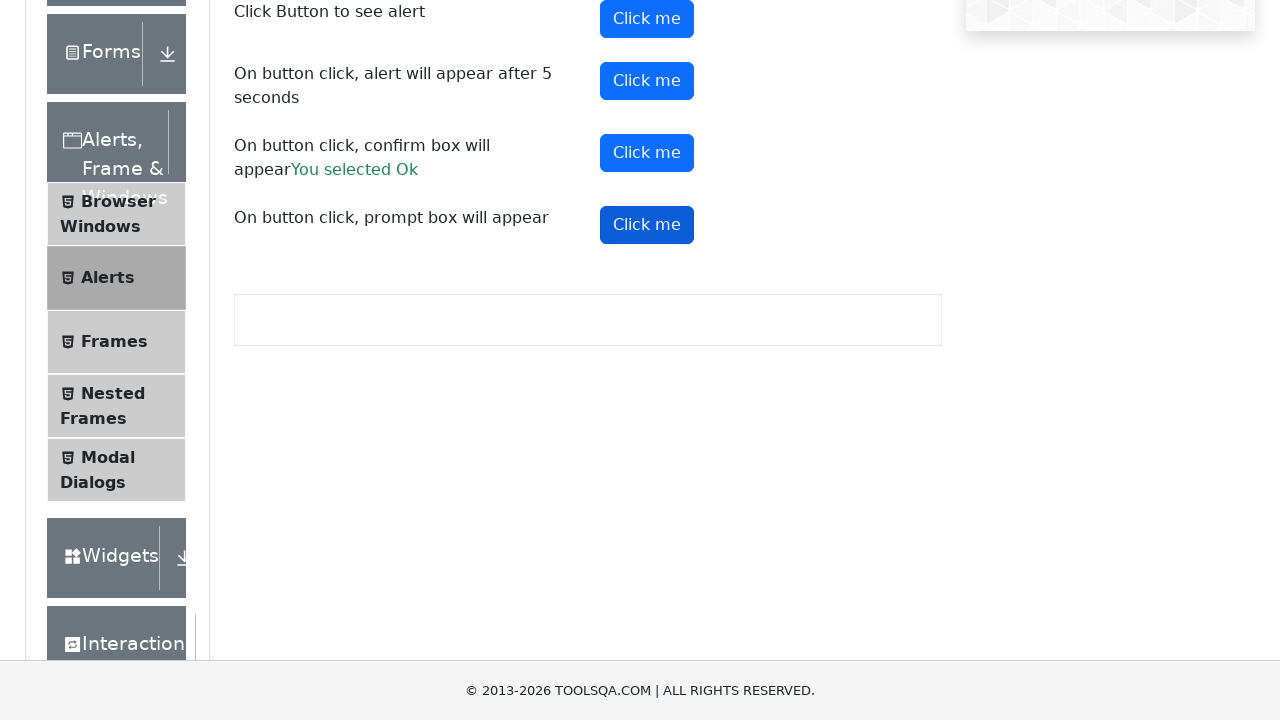